Tests scrolling functionality by scrolling to footer element and verifying scroll position changes

Starting URL: https://webdriver.io/

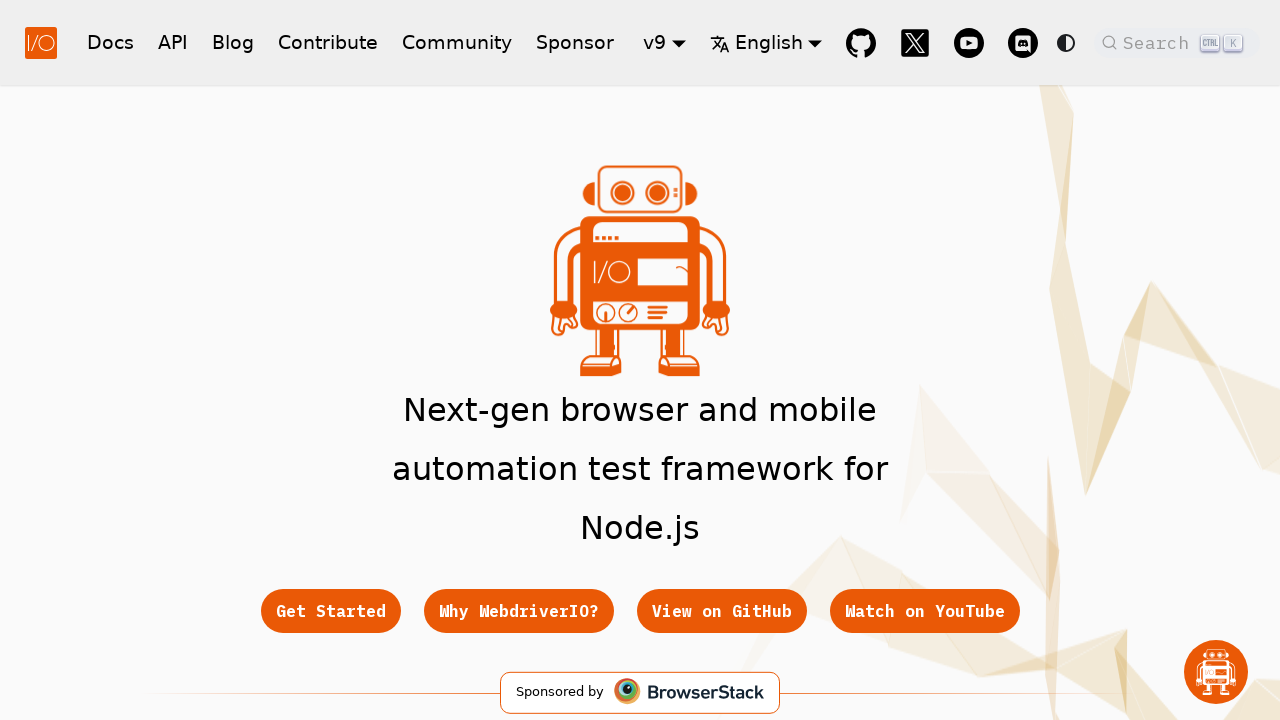

Retrieved initial scroll position from page
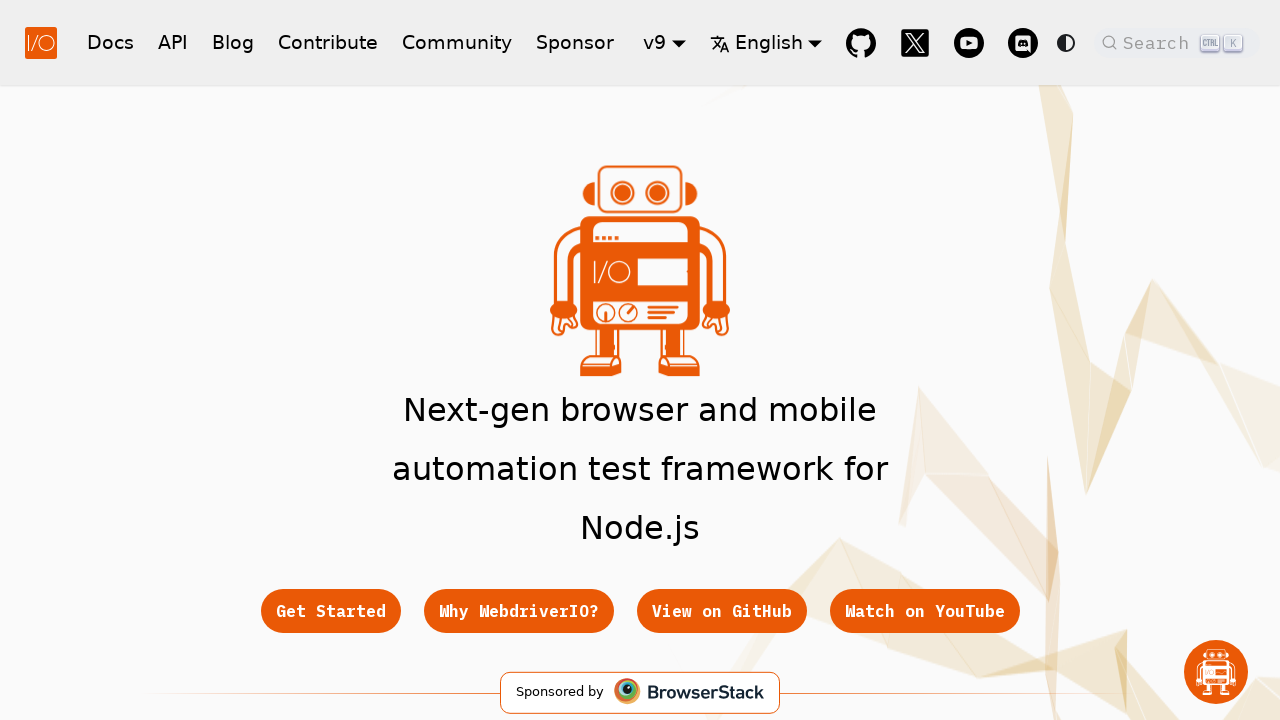

Verified initial scroll position is at top (0, 0)
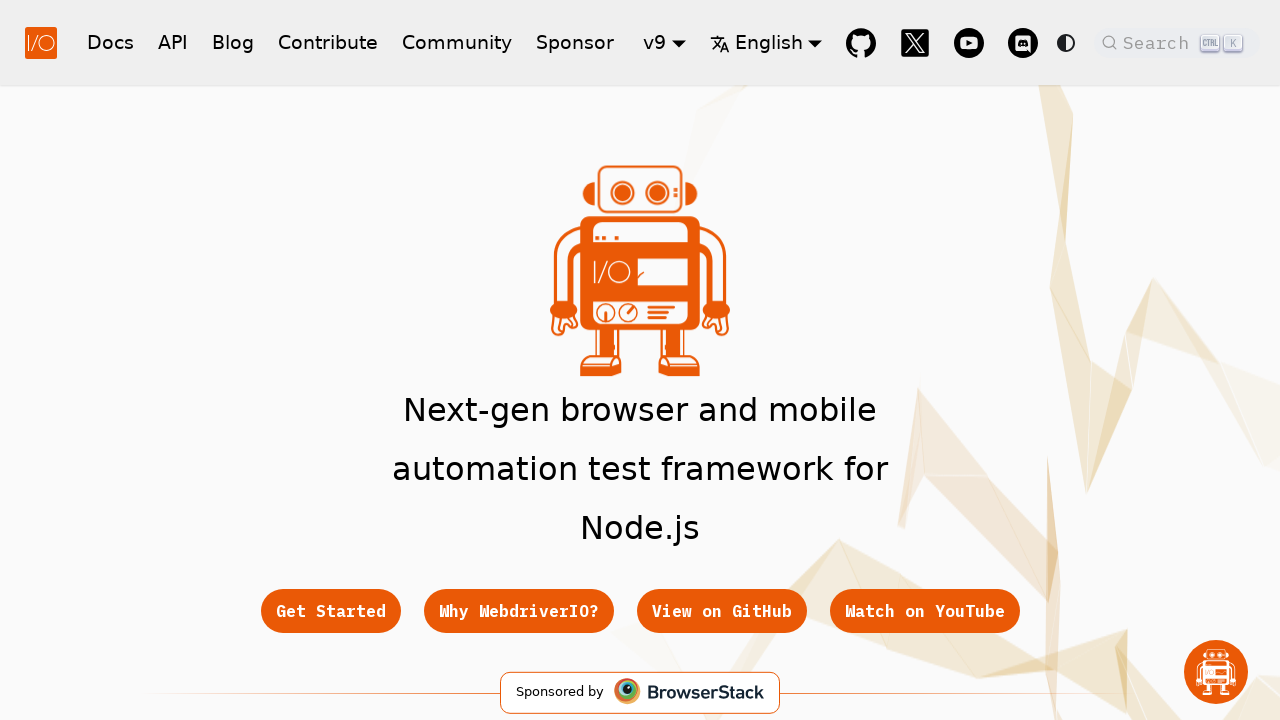

Scrolled footer element into view
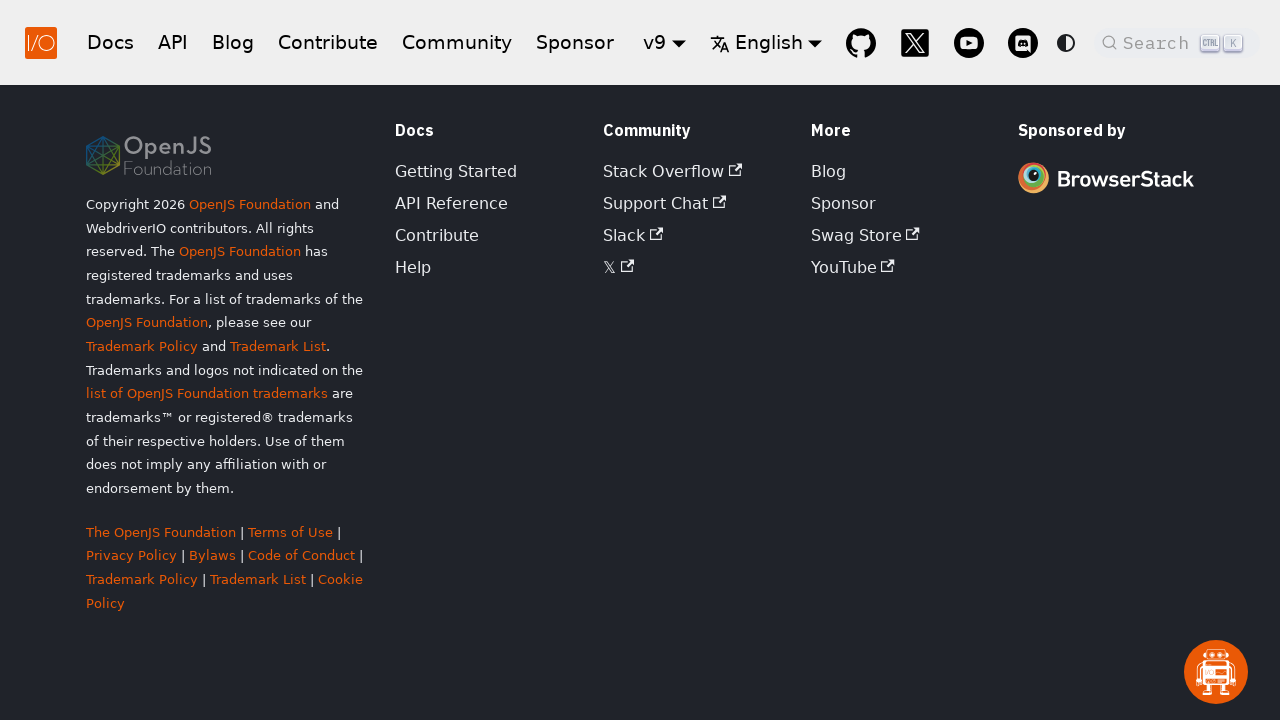

Retrieved new scroll position after scrolling to footer
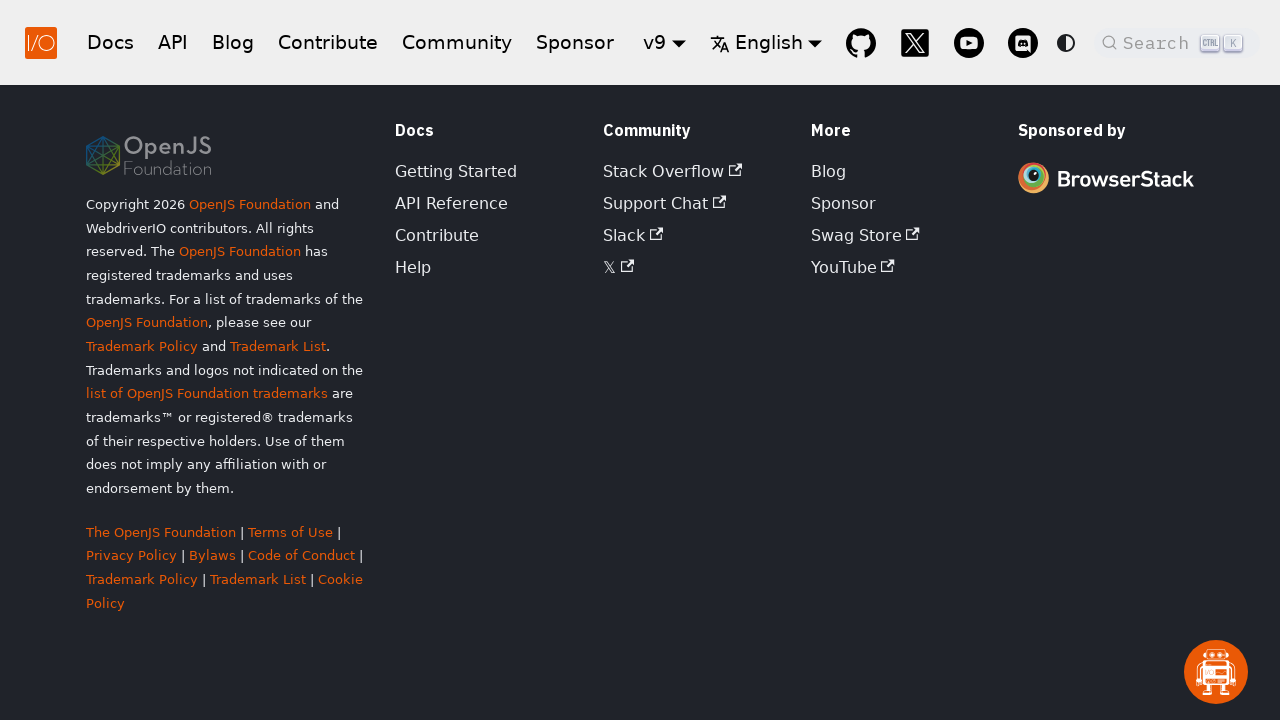

Verified vertical scroll position increased beyond 100 pixels
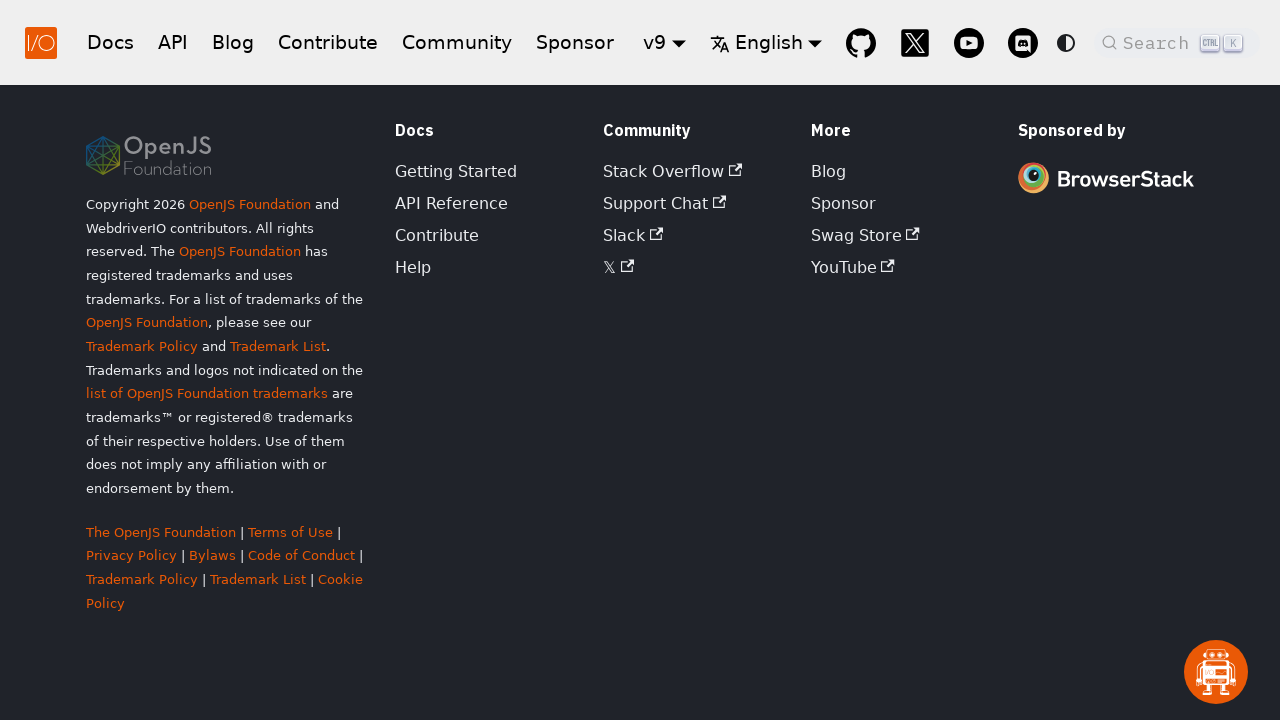

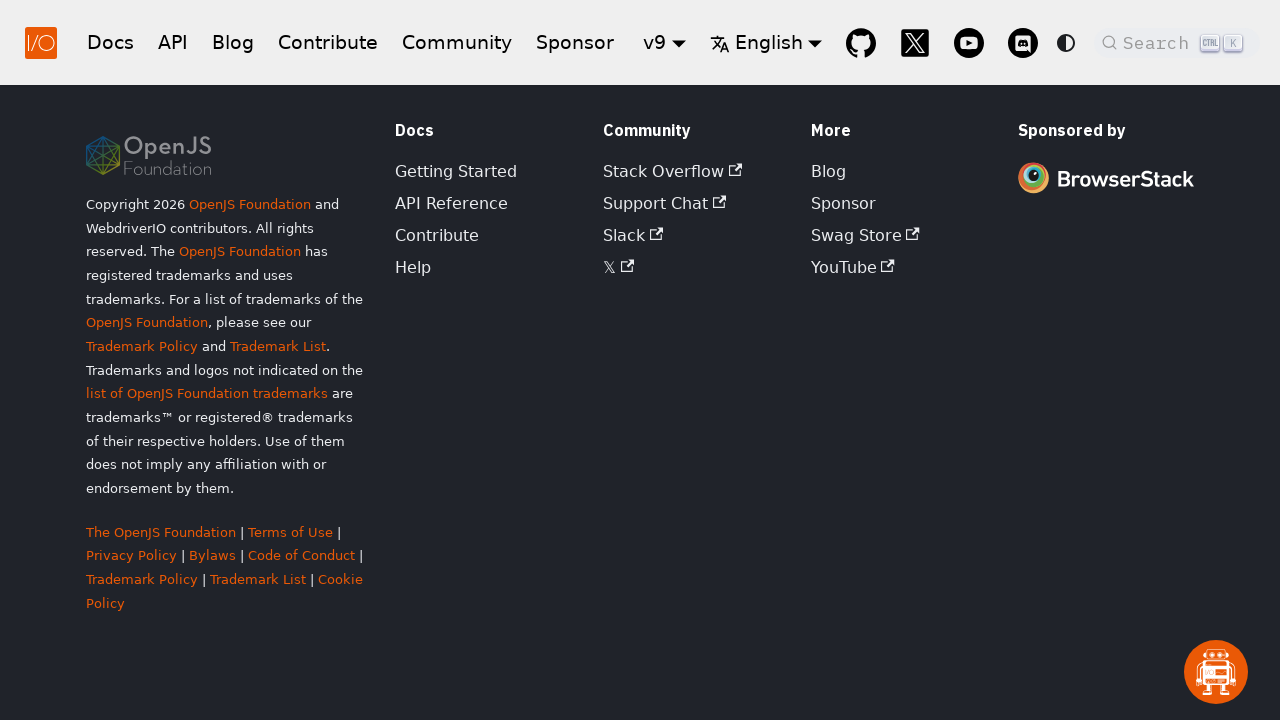